Tests right-click context menu functionality, alert handling, and navigation to a new window to verify the page title

Starting URL: https://the-internet.herokuapp.com/context_menu

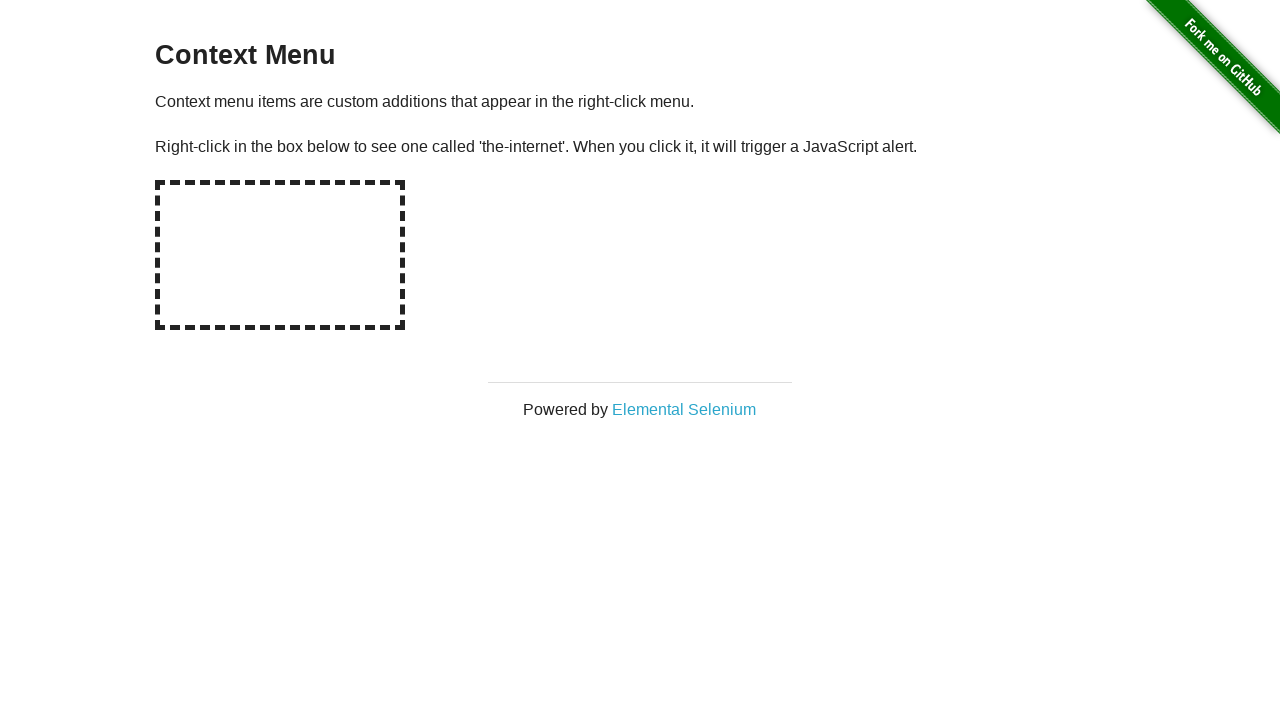

Right-clicked on hot-spot area to trigger context menu at (280, 255) on #hot-spot
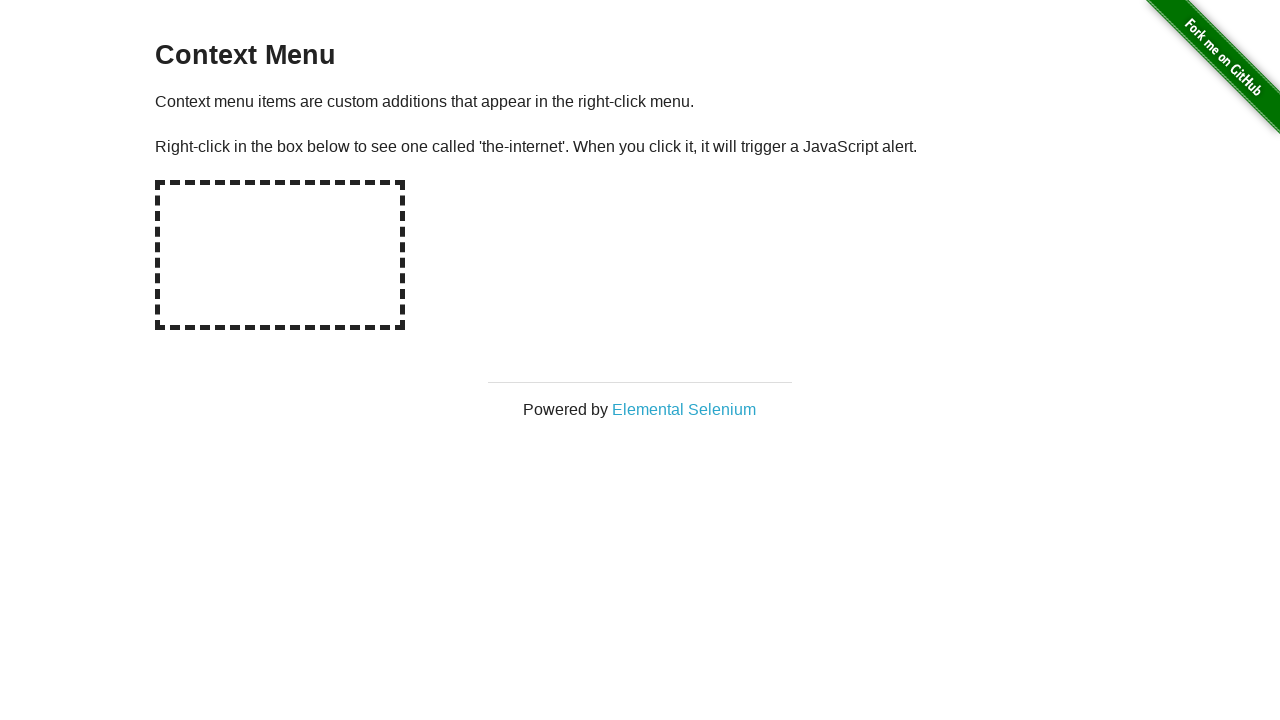

Set up dialog handler to accept alerts
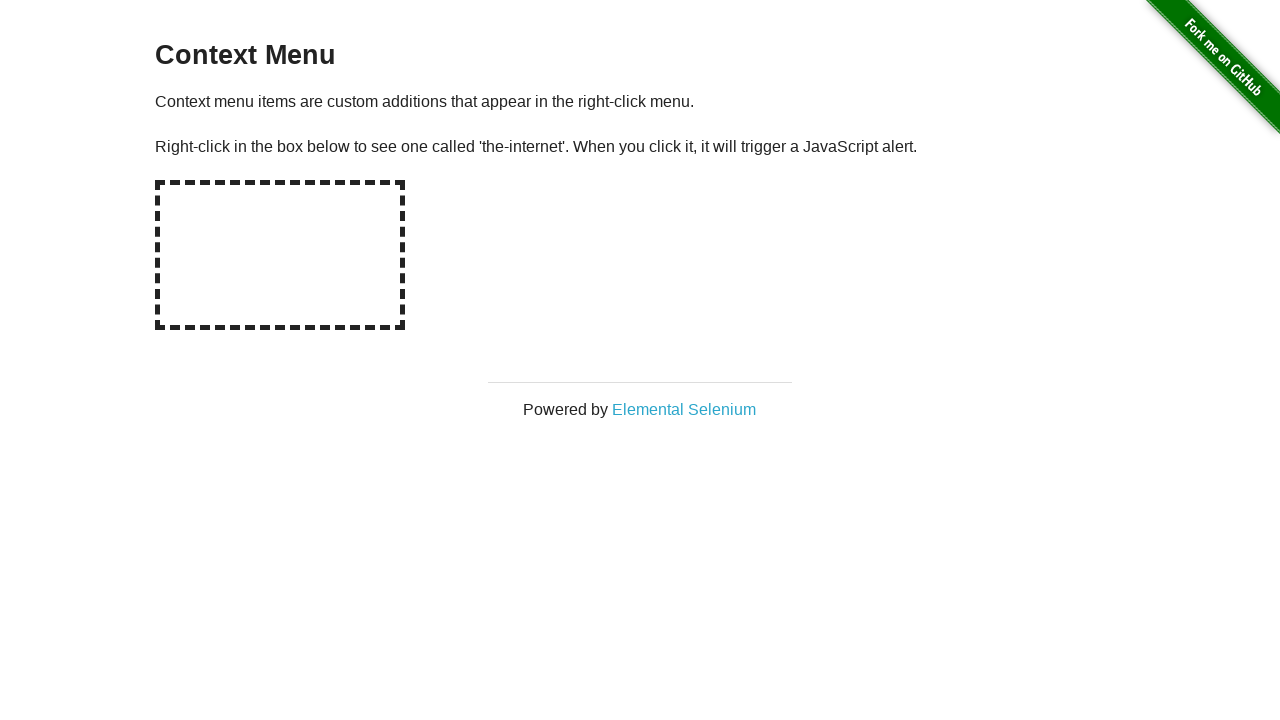

Clicked on Elemental Selenium link, expecting new window to open at (684, 409) on text=Elemental Selenium
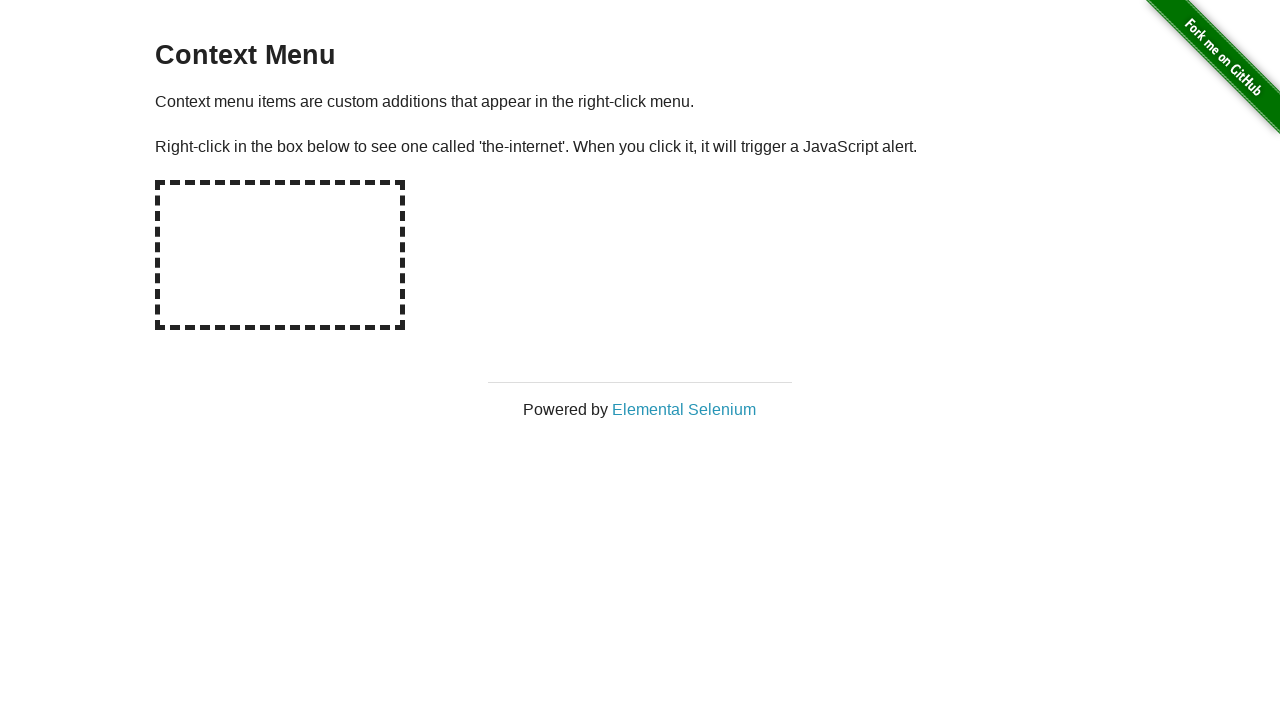

Switched to new window/tab
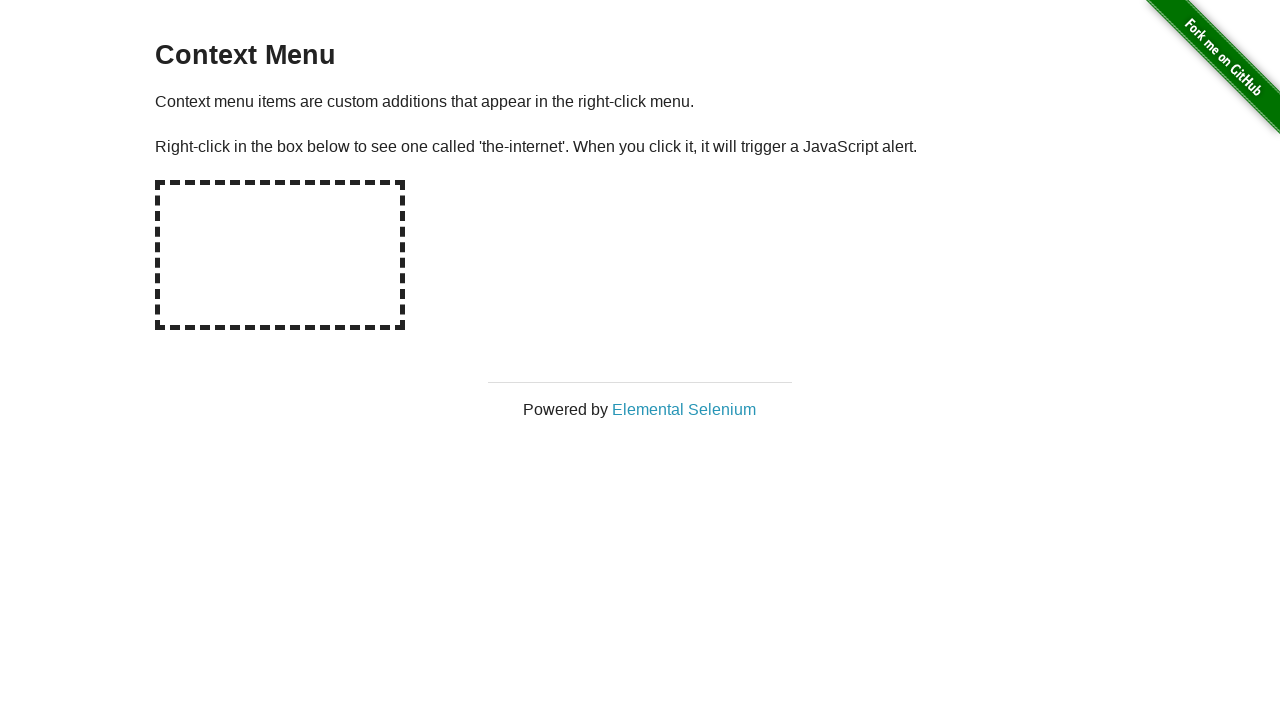

Waited for h1 element to load in new page
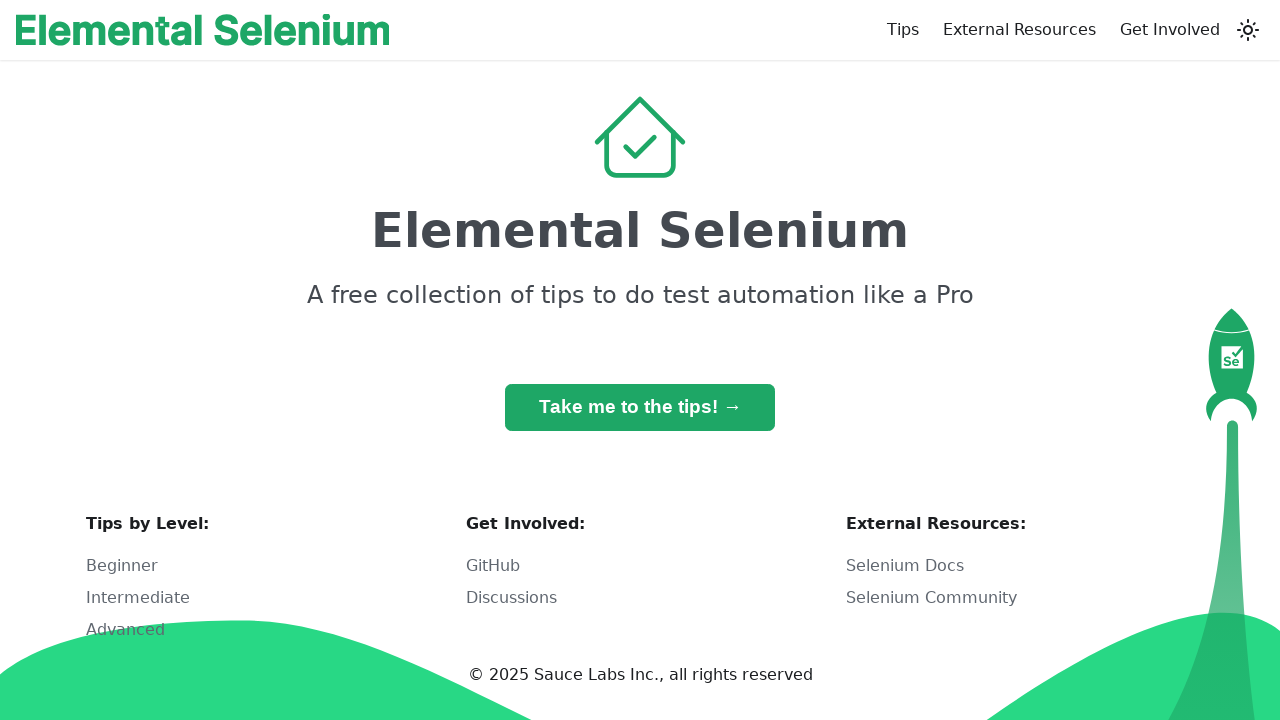

Verified h1 element contains 'Elemental Selenium'
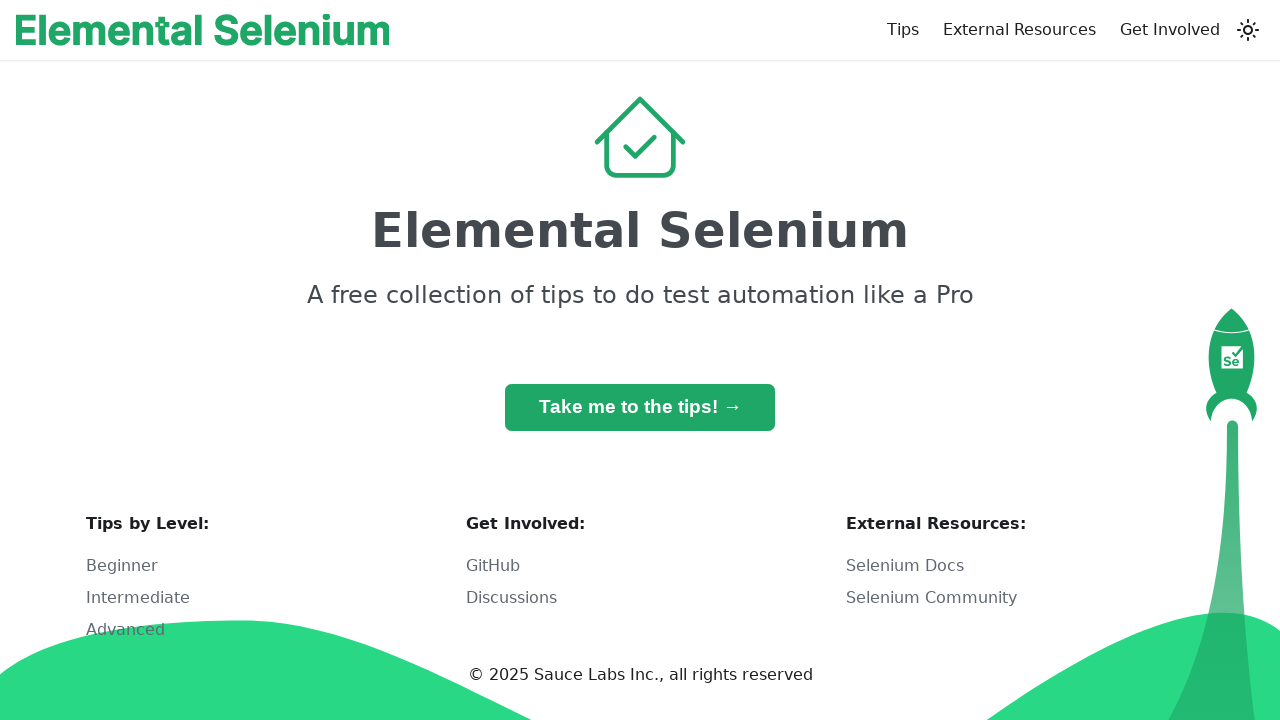

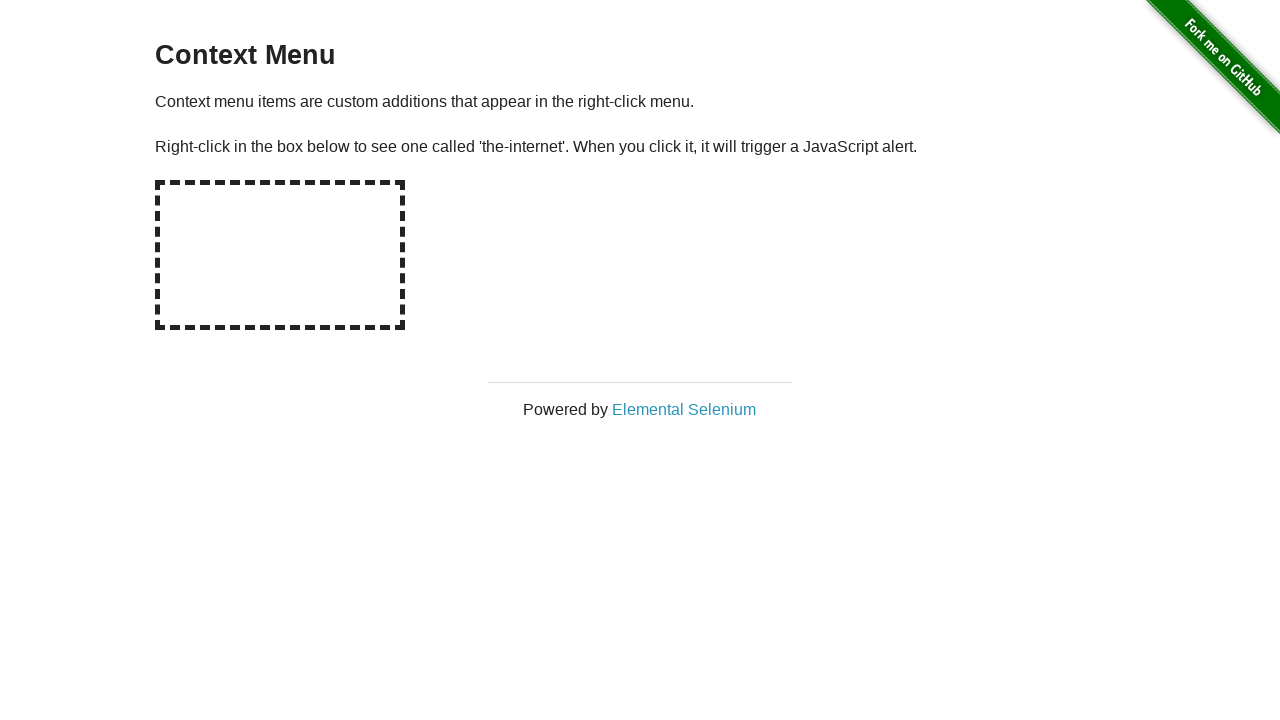